Tests fluent wait functionality by waiting for a countdown timer element to reach "00" seconds

Starting URL: https://automationfc.github.io/fluent-wait/

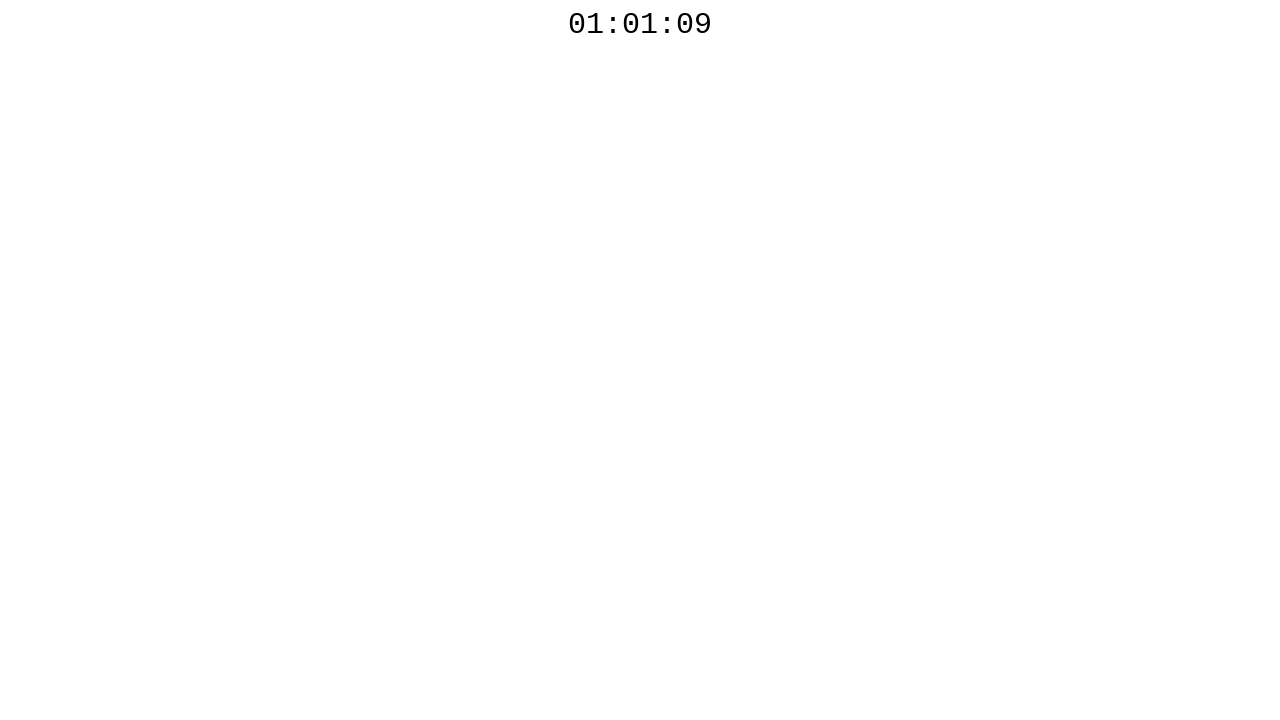

Countdown timer element became visible
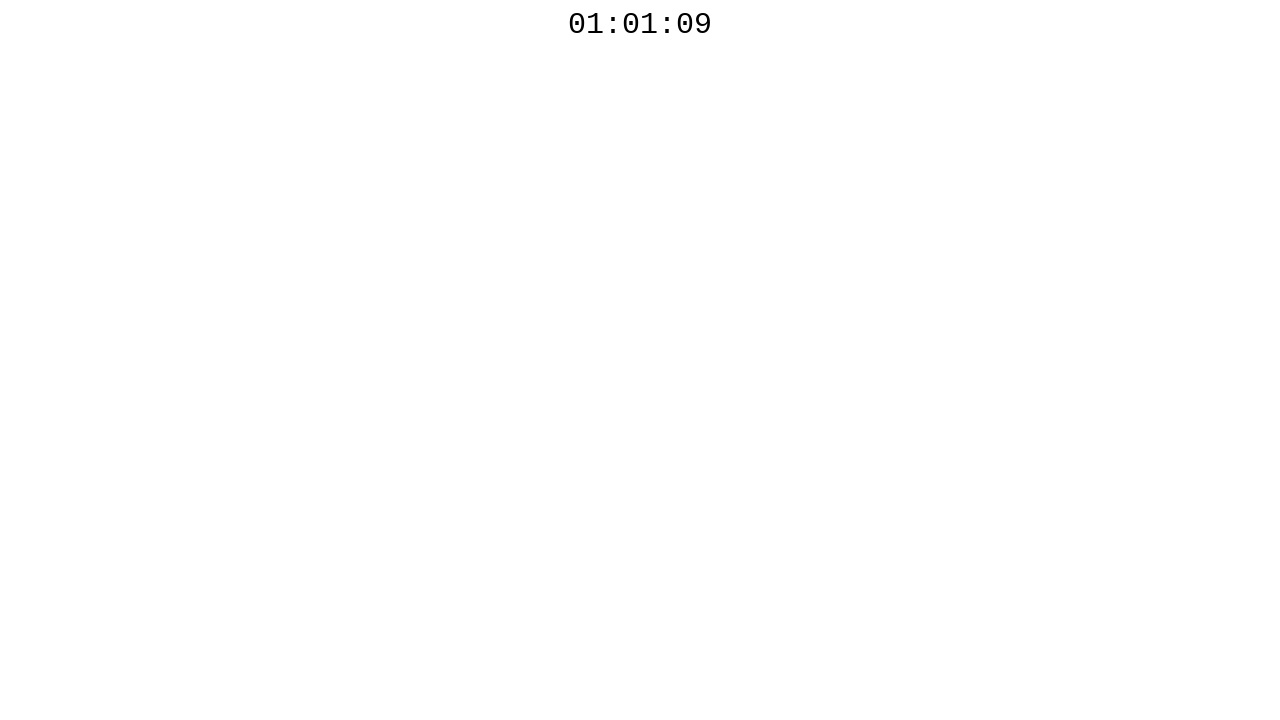

Countdown timer reached 00 seconds
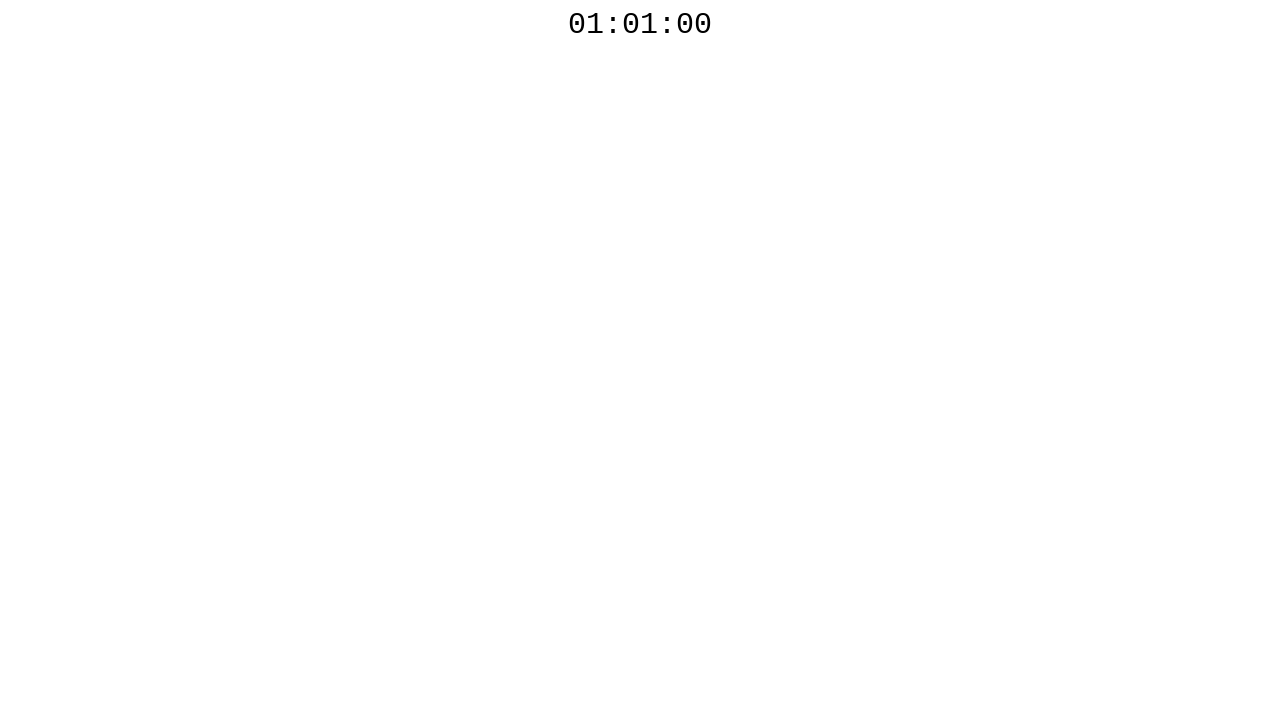

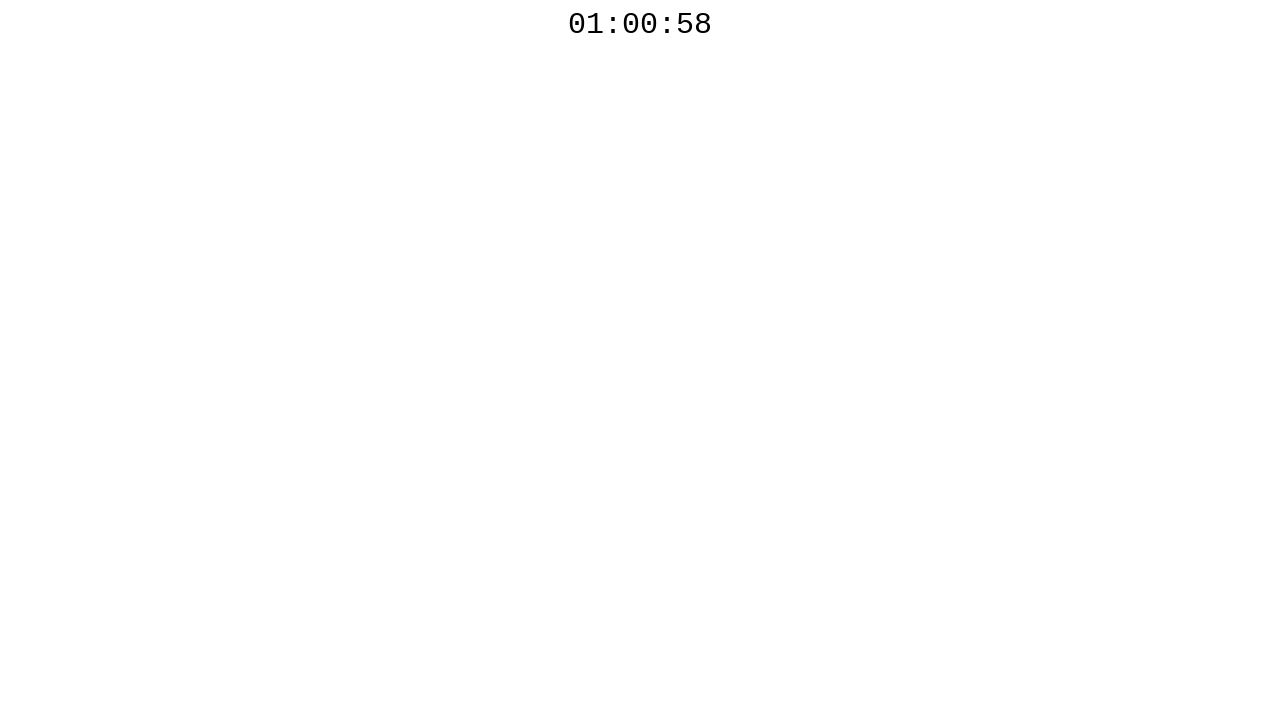